Tests the search functionality on Best Buy Canada by entering a search term in the search box and then clicking on the Cart link.

Starting URL: https://www.bestbuy.ca/en-ca/

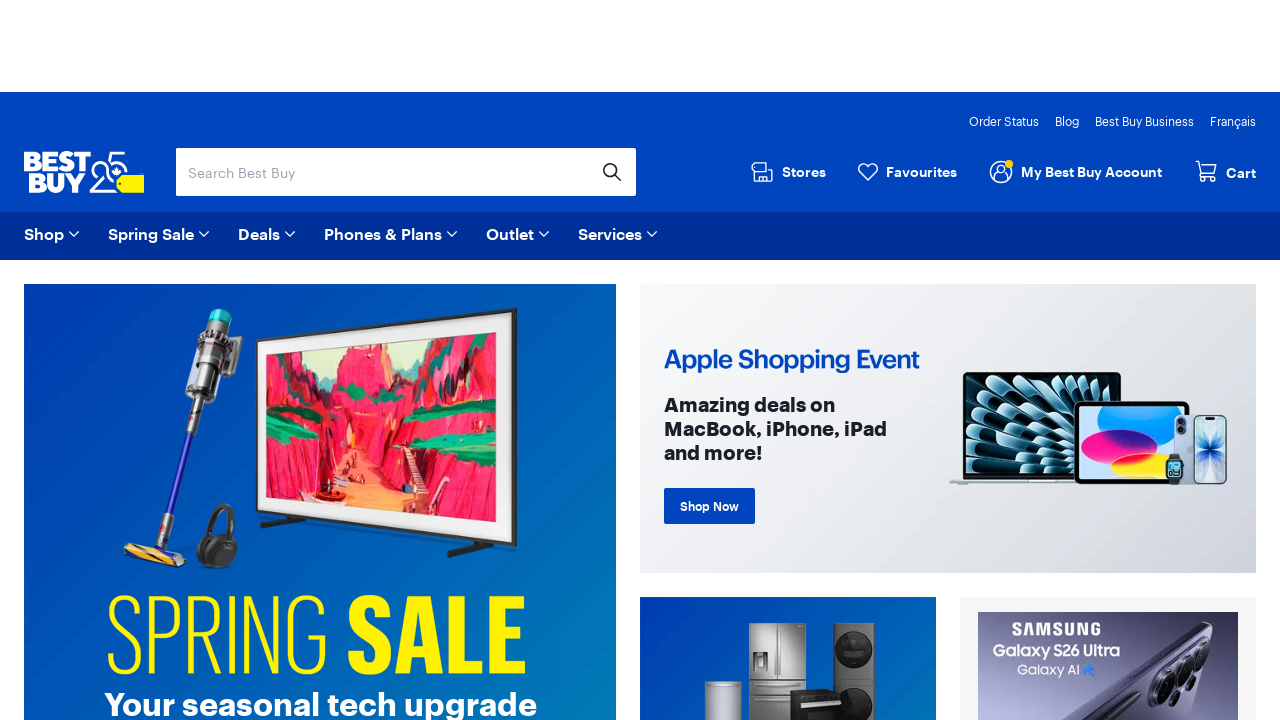

Clicked on search input field at (383, 172) on input[name='search']
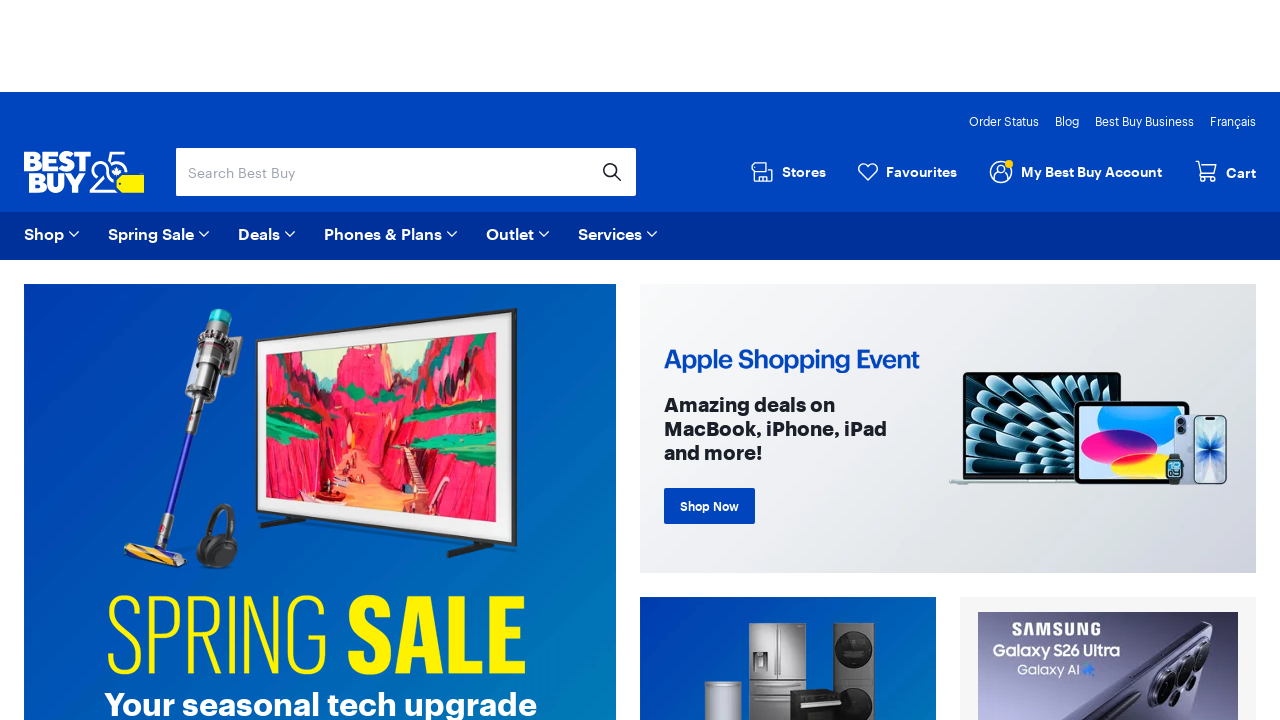

Entered search term 'cart' in search field on input[name='search']
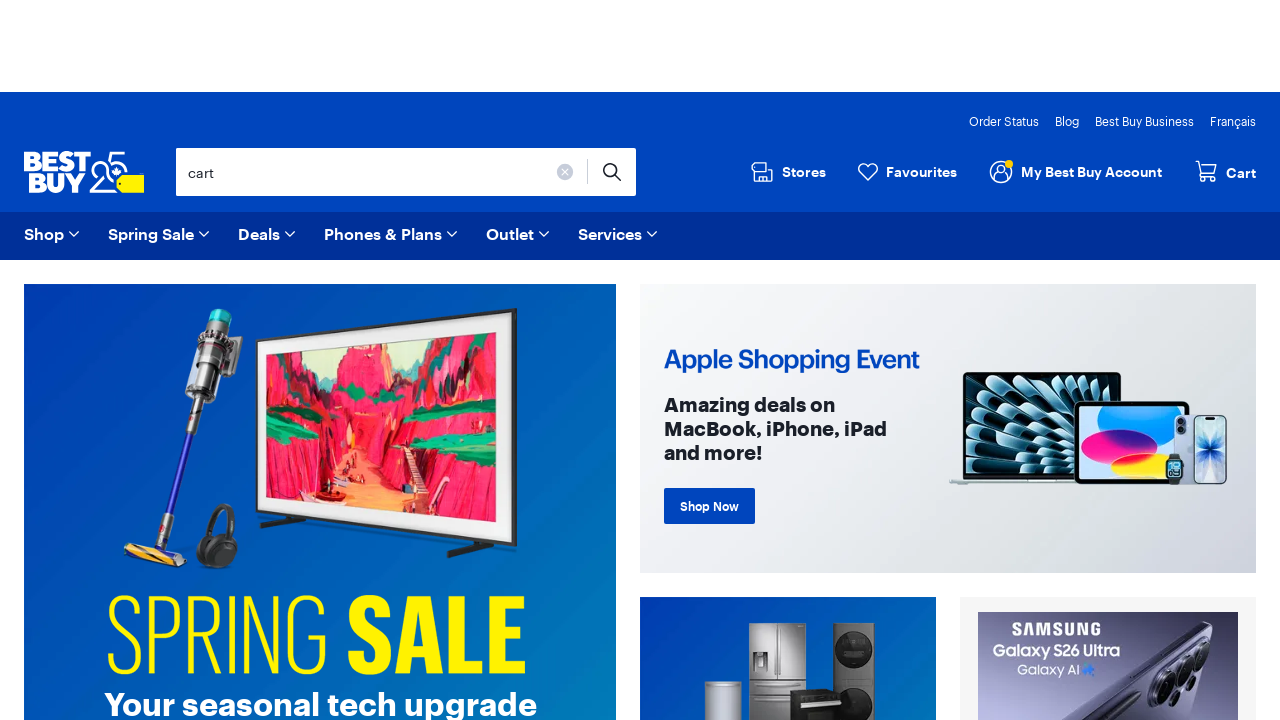

Clicked on Cart link at (1225, 170) on text=Cart
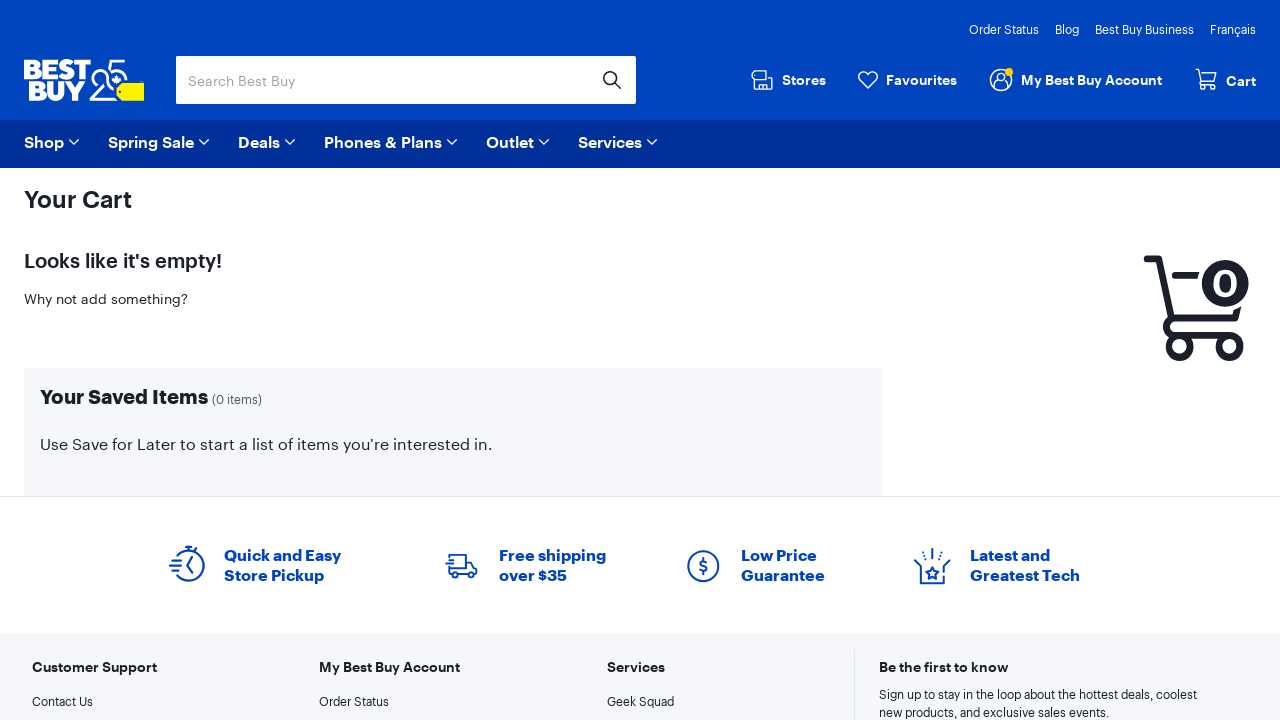

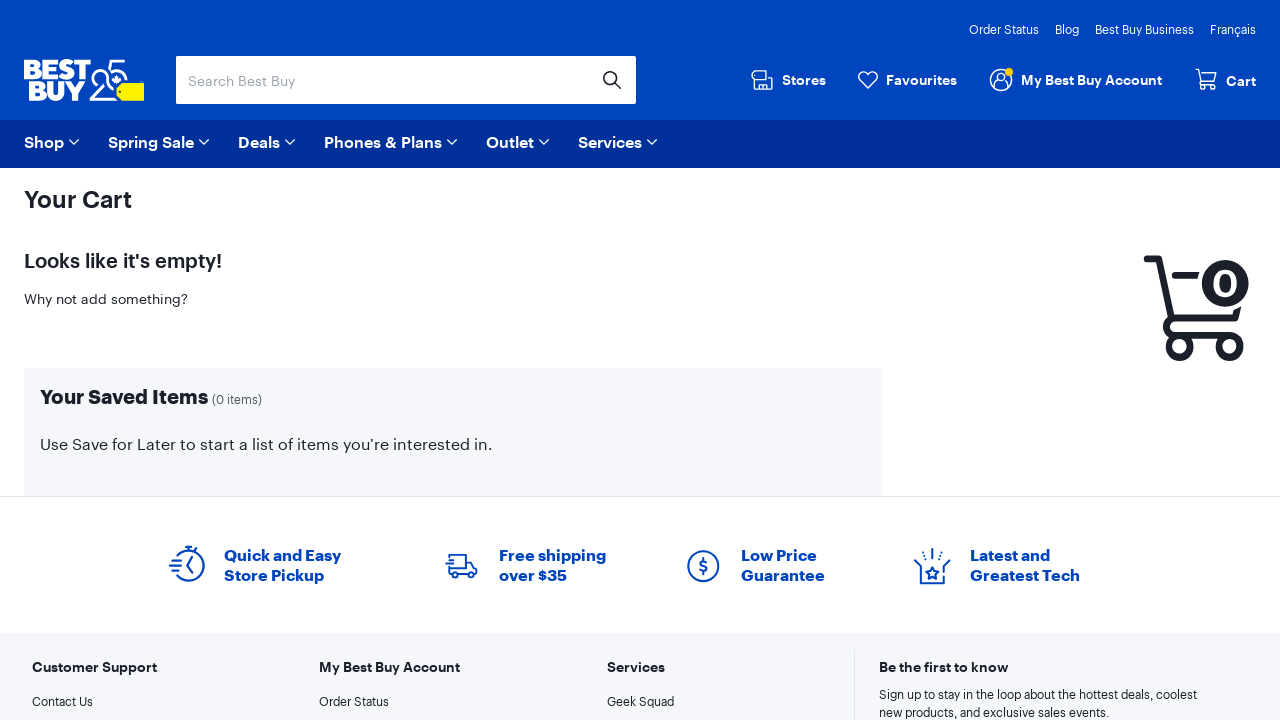